Tests multi-select functionality by holding Control key and clicking on random elements (1, 3, 6, 11), then verifying the selection.

Starting URL: https://automationfc.github.io/jquery-selectable/

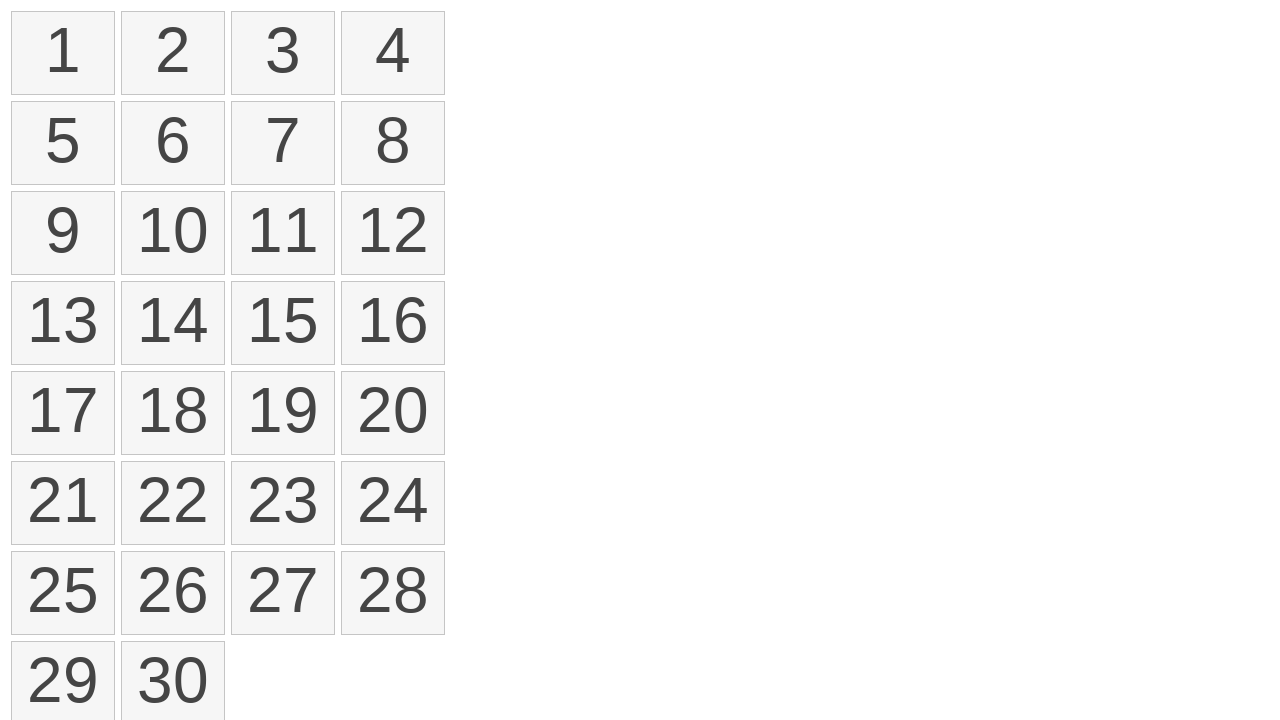

Pressed and held Control key for multi-select mode
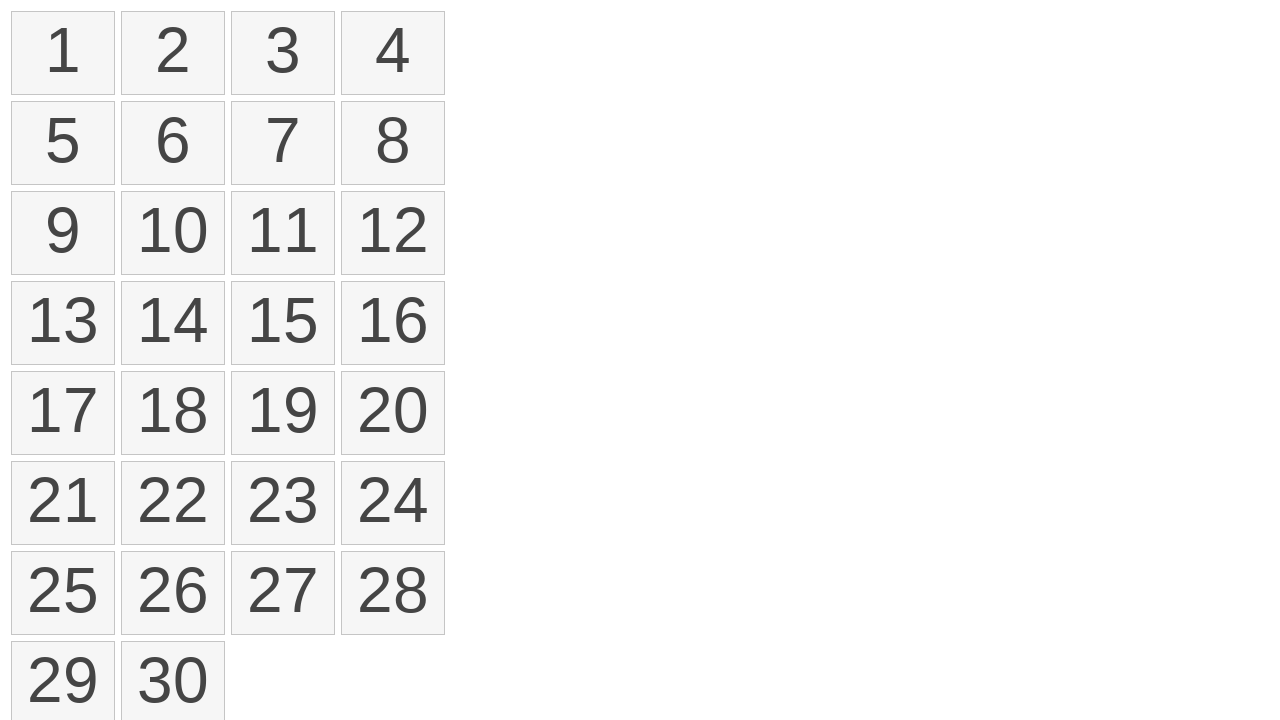

Clicked on element 1 while holding Control at (63, 53) on xpath=//li[text()='1']
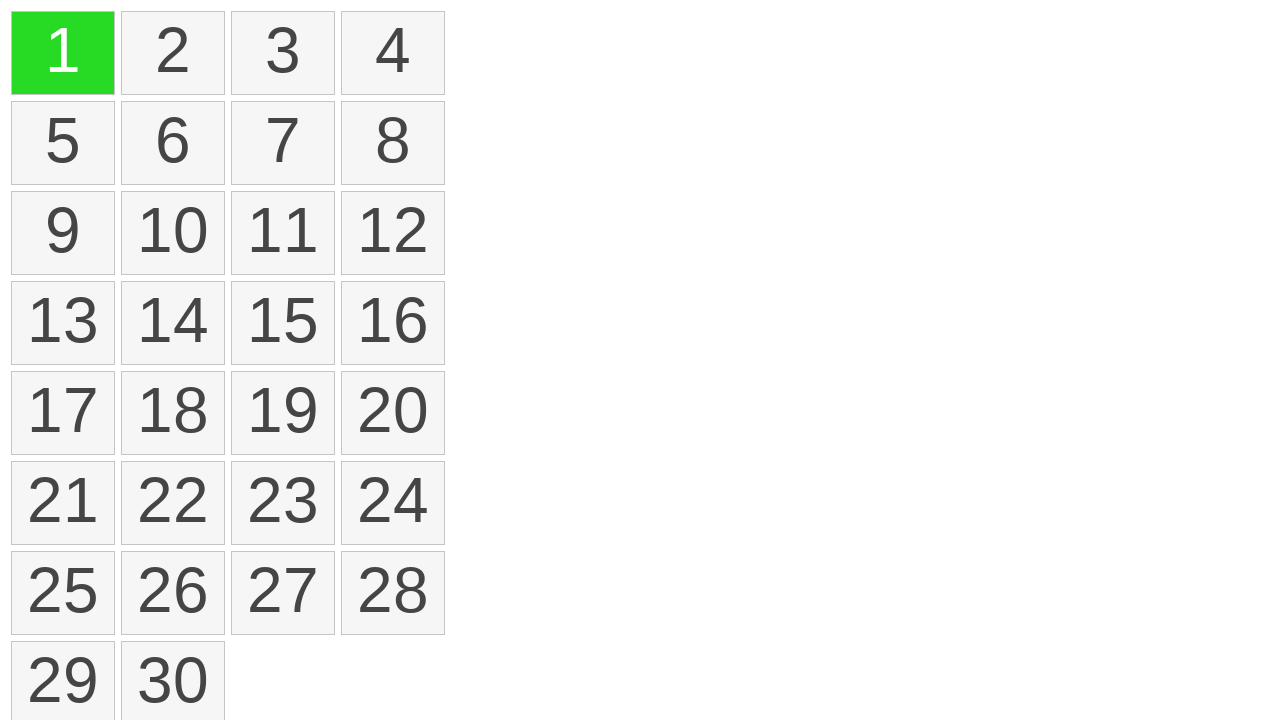

Clicked on element 3 while holding Control at (283, 53) on xpath=//li[text()='3']
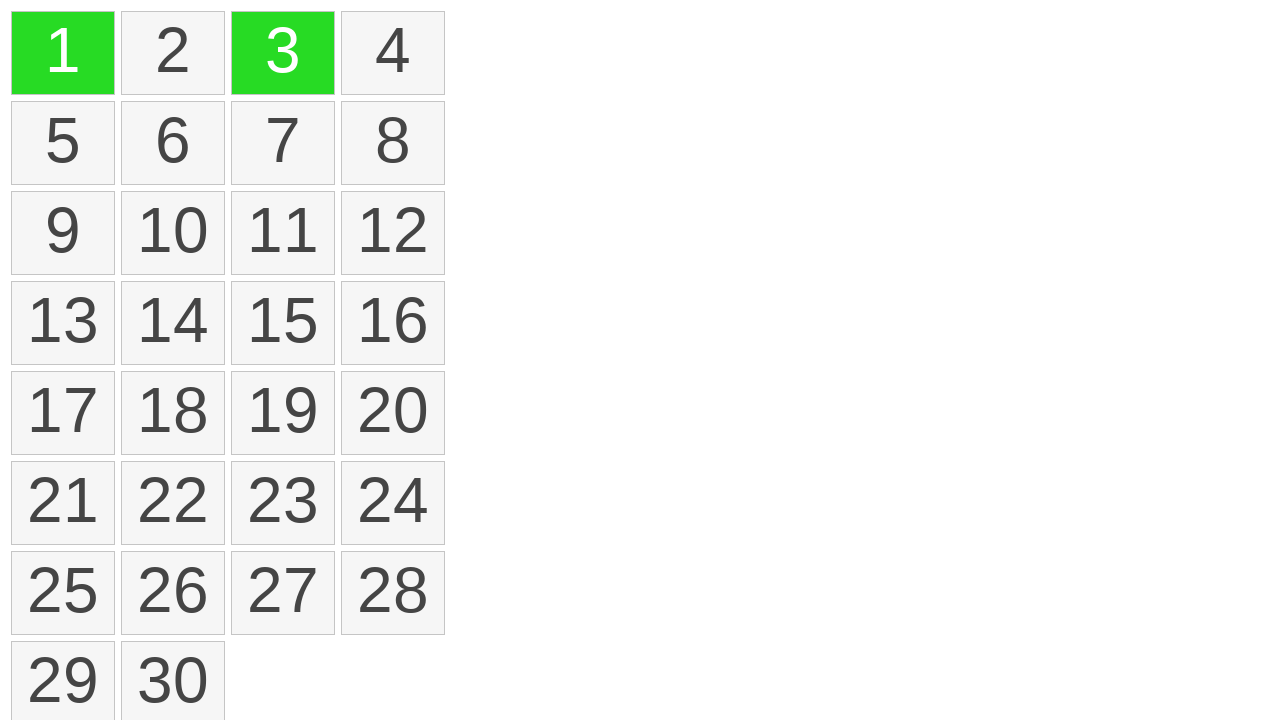

Clicked on element 6 while holding Control at (173, 143) on xpath=//li[text()='6']
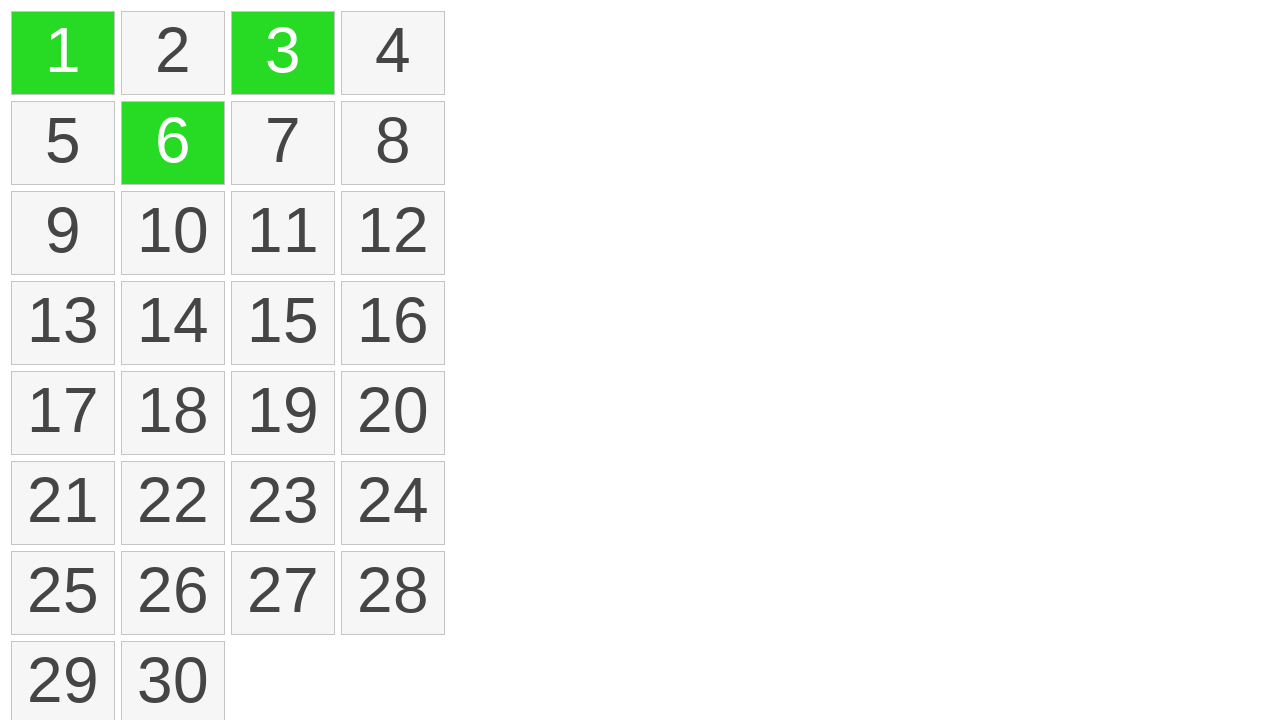

Clicked on element 11 while holding Control at (283, 233) on xpath=//li[text()='11']
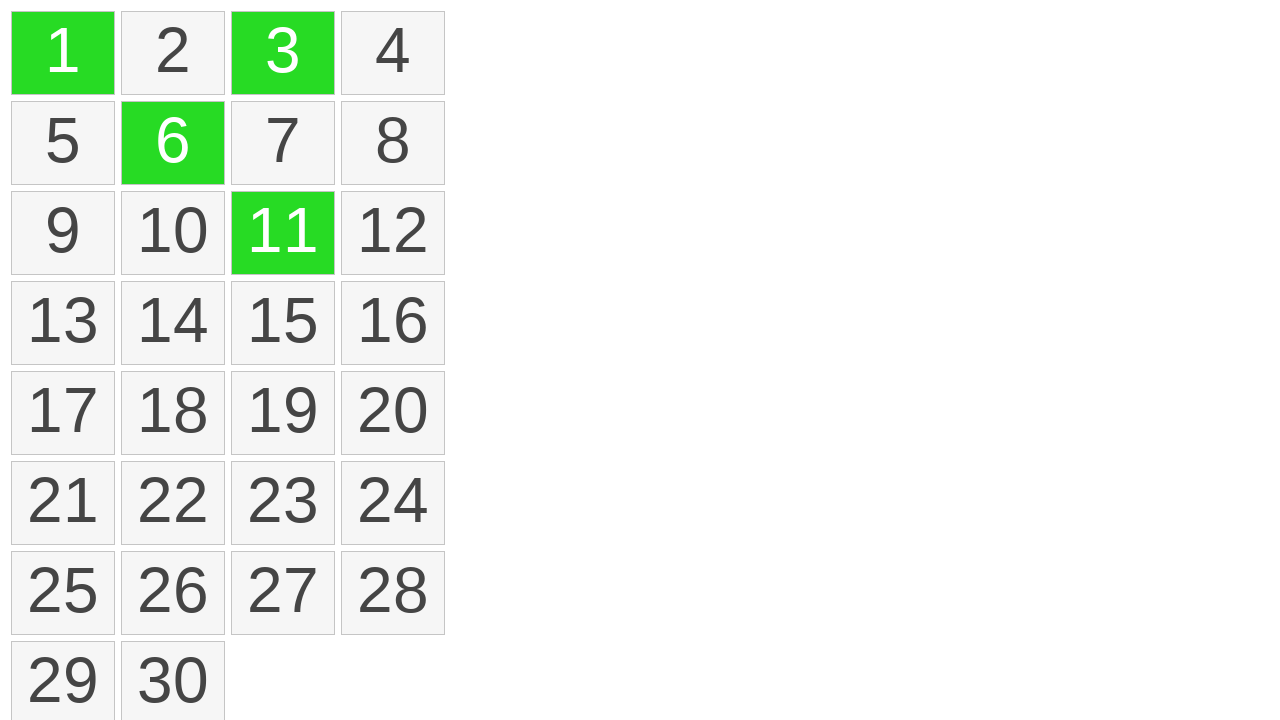

Released Control key
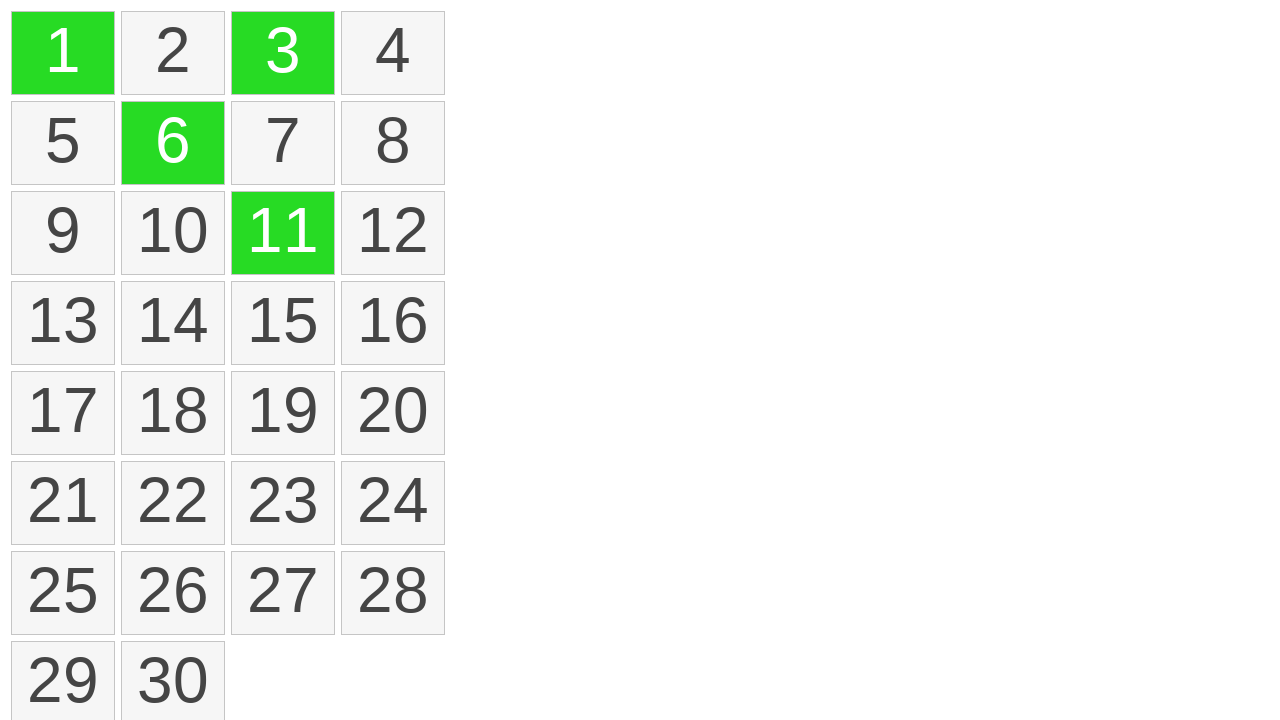

Located all selected elements with ui-selected class
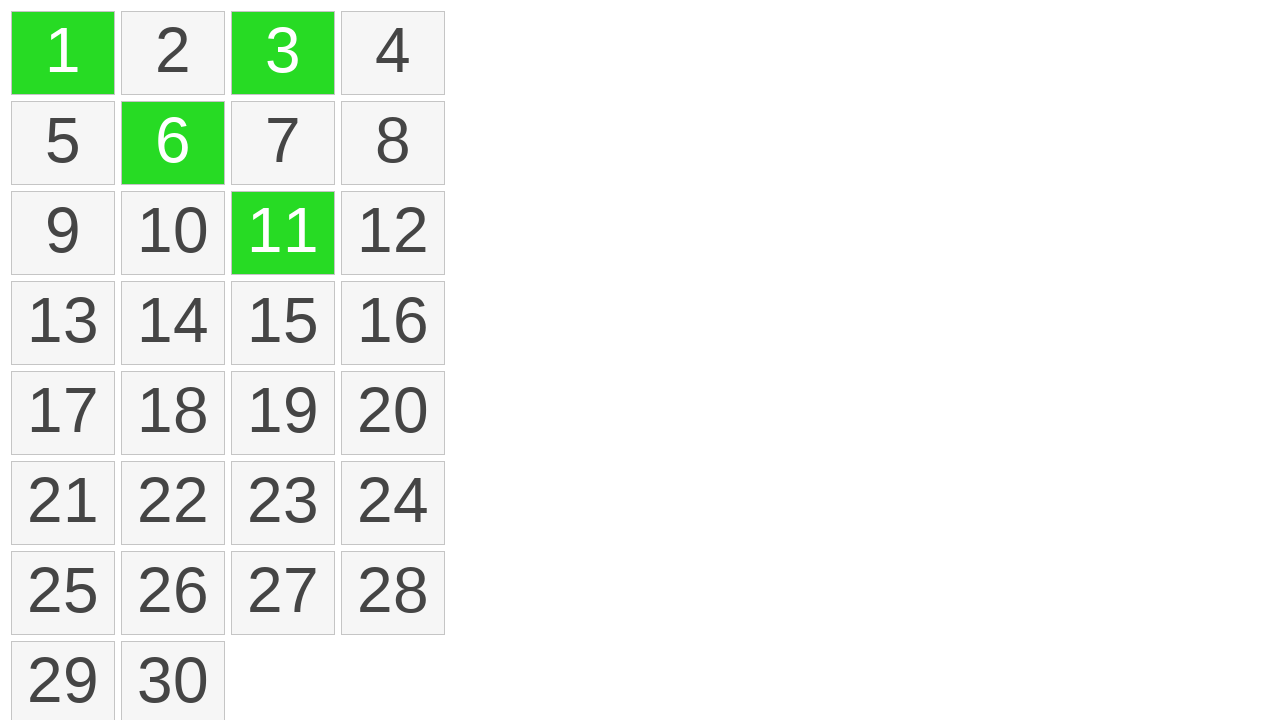

Extracted text content from selected elements: ['1', '3', '6', '11']
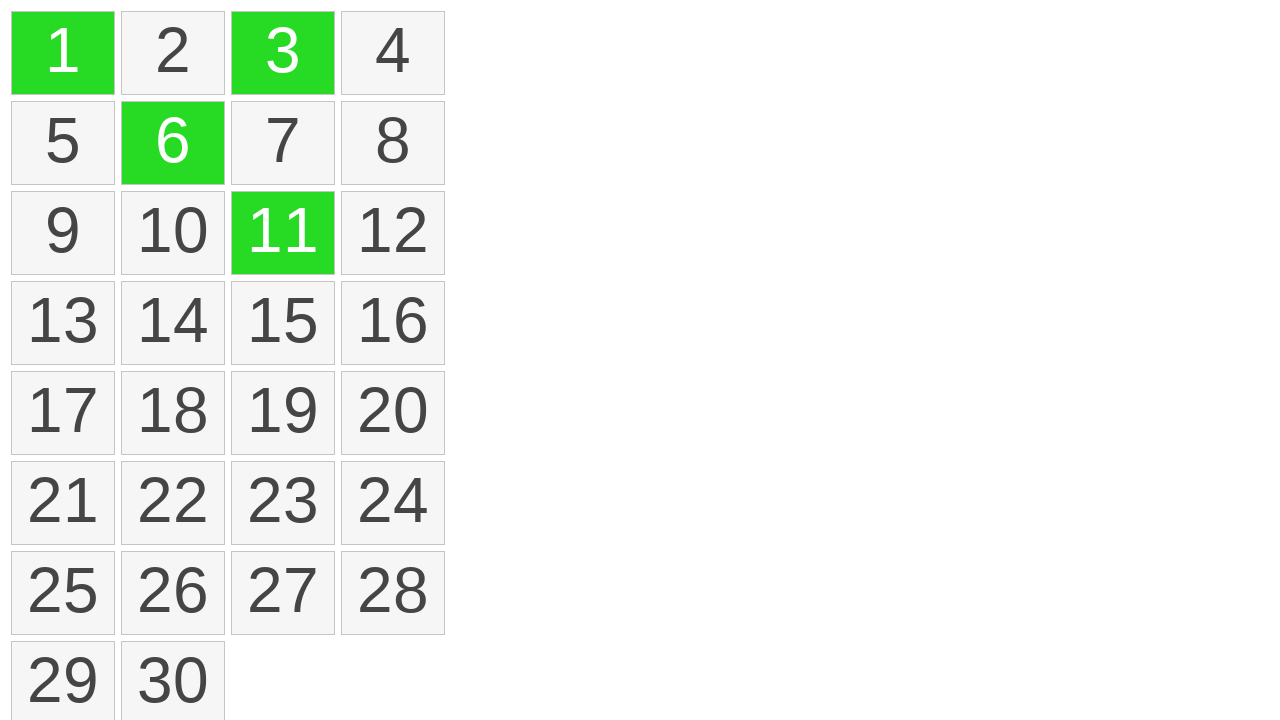

Verified that selected elements are [1, 3, 6, 11]
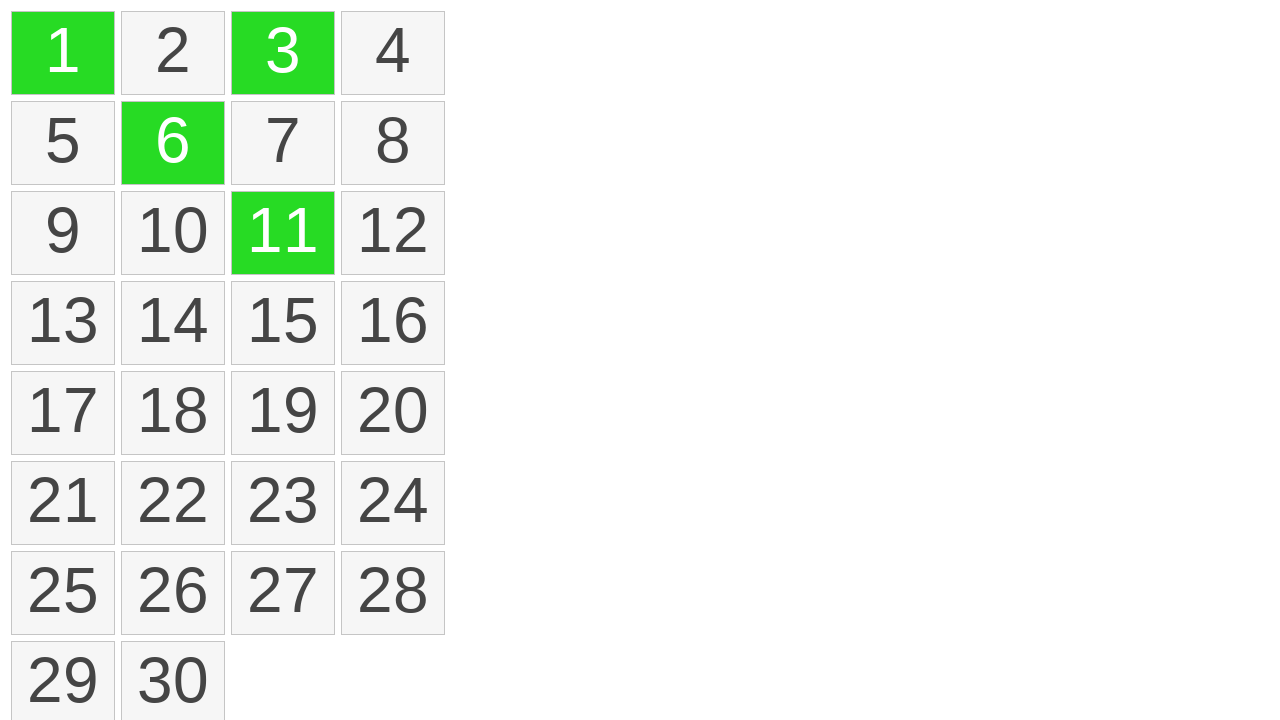

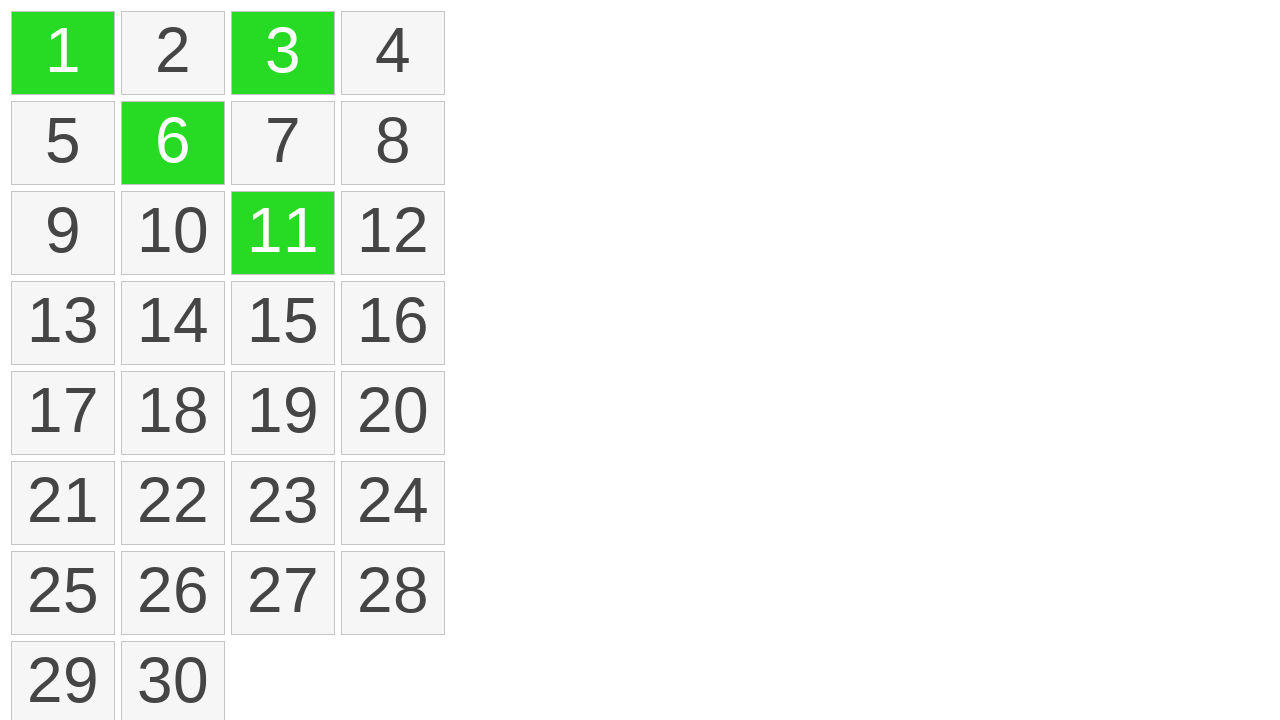